Tests the email alert subscription flow by clicking "Get emails", selecting a filter option, and continuing to the frequency selection page.

Starting URL: https://www.gov.uk/search/research-and-statistics

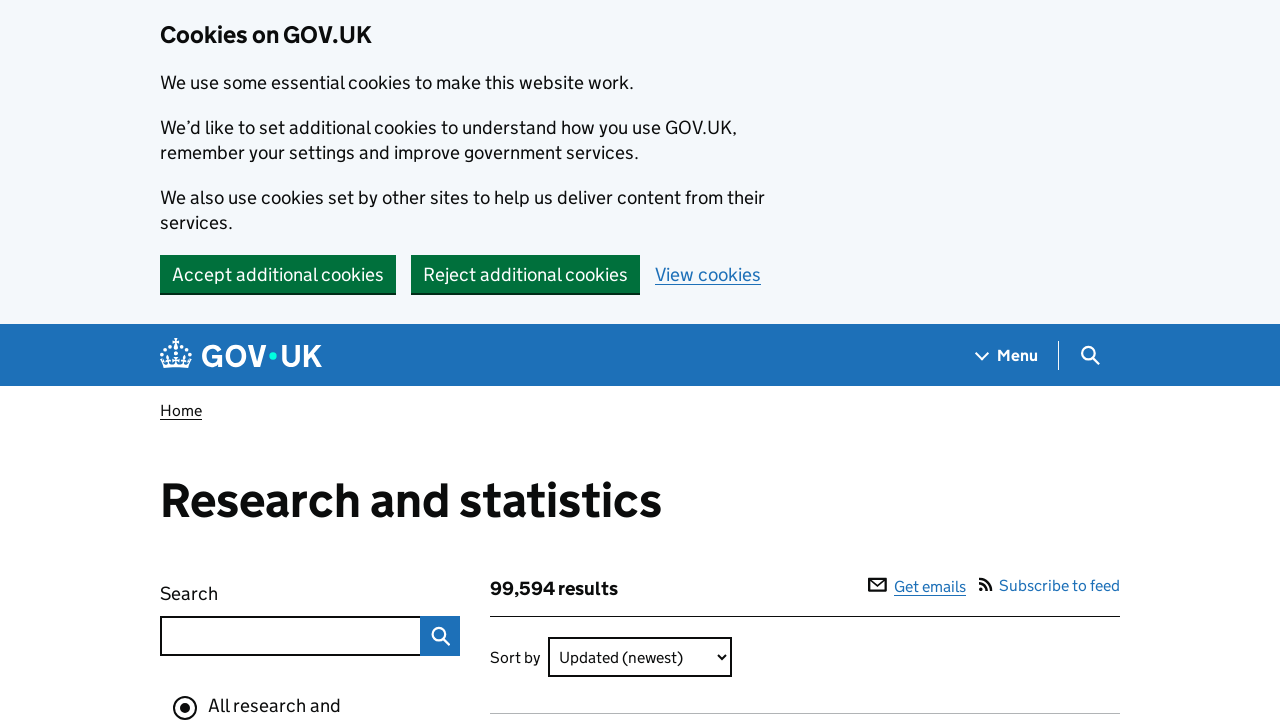

Clicked 'Get emails' link to start email alert subscription flow at (917, 586) on internal:role=link[name="Get emails"i] >> nth=0
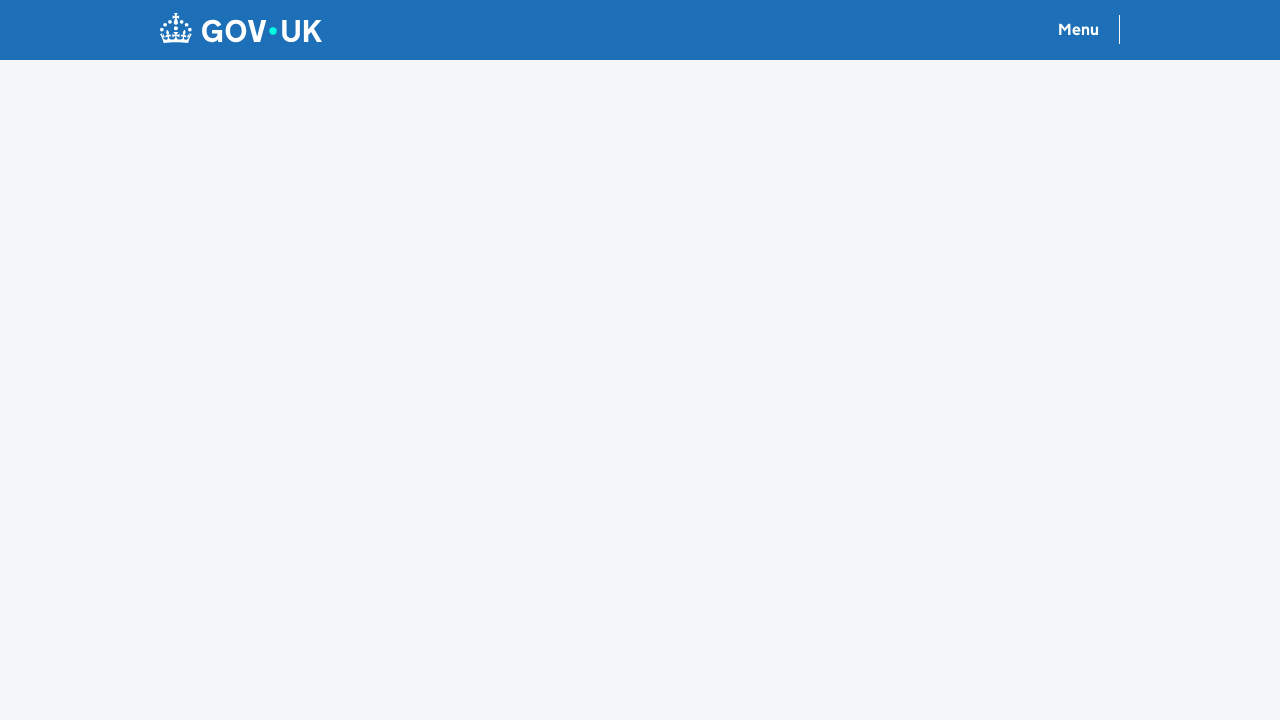

Selected 'Statistics (published)' filter checkbox at (352, 701) on internal:text="Statistics (published)"i
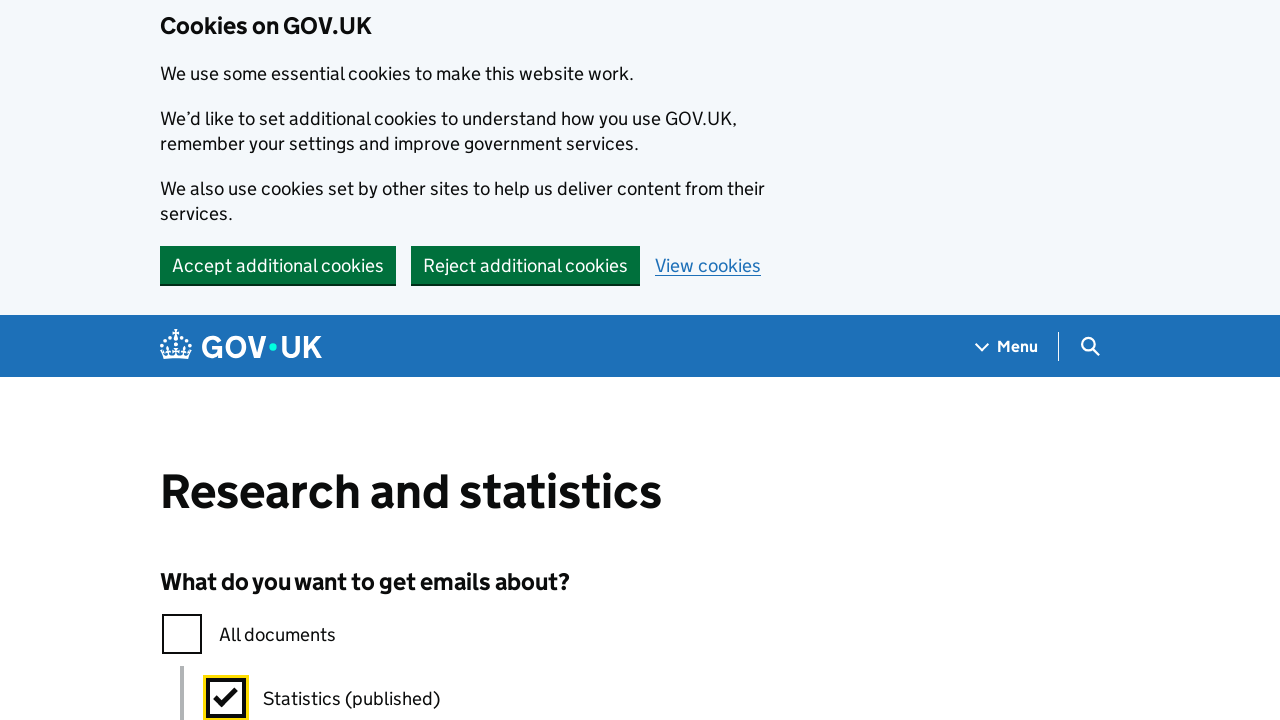

Clicked Continue button to proceed to frequency selection at (209, 360) on internal:role=button[name="Continue"i]
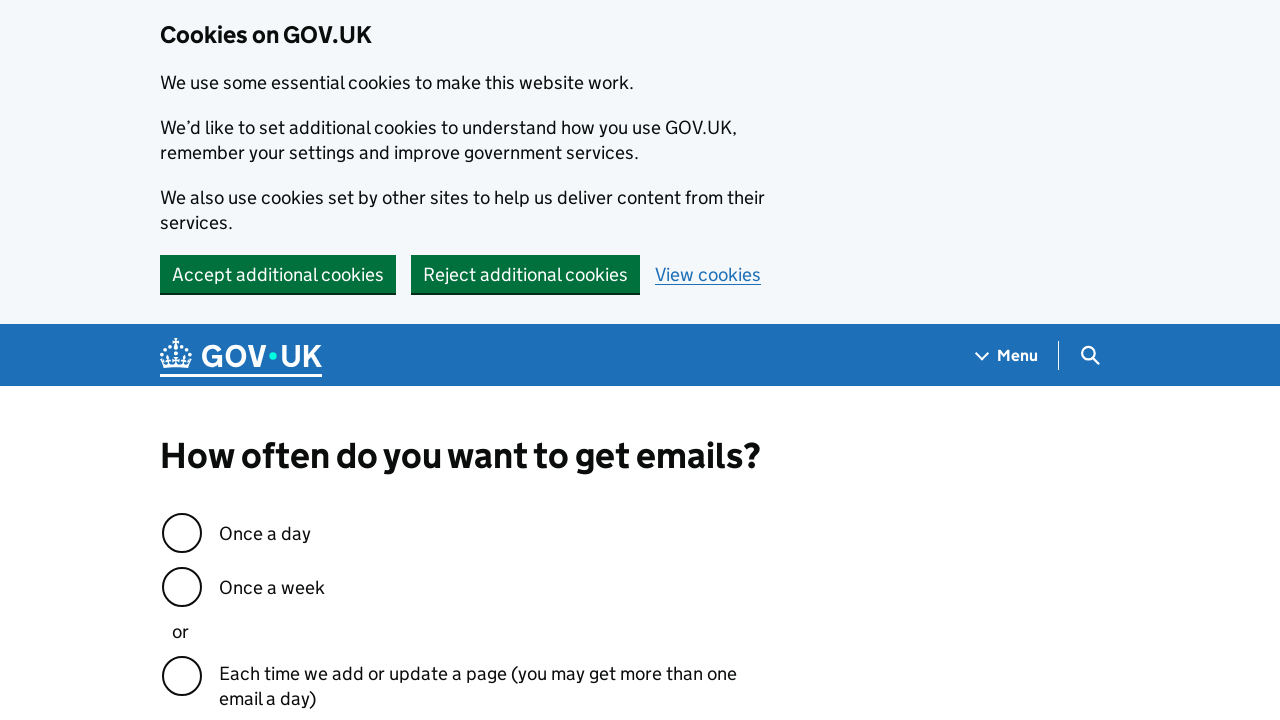

Frequency selection page loaded and 'How often do you want to get emails?' text is visible
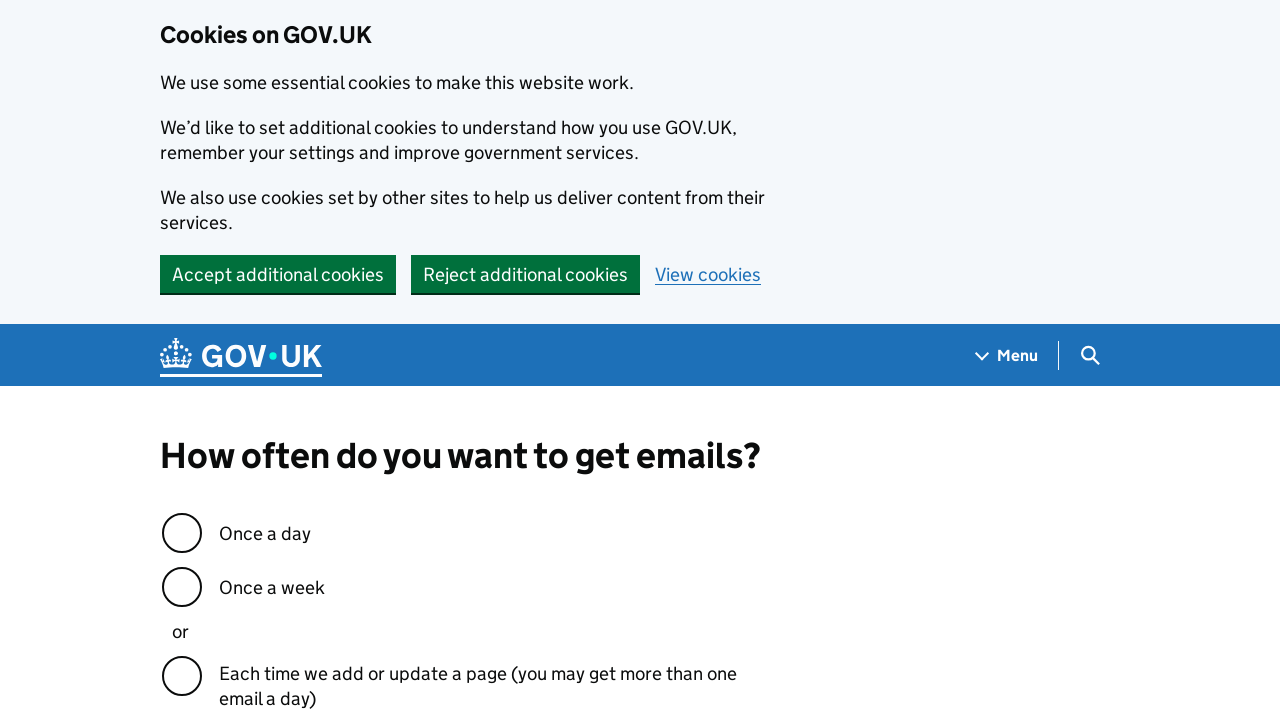

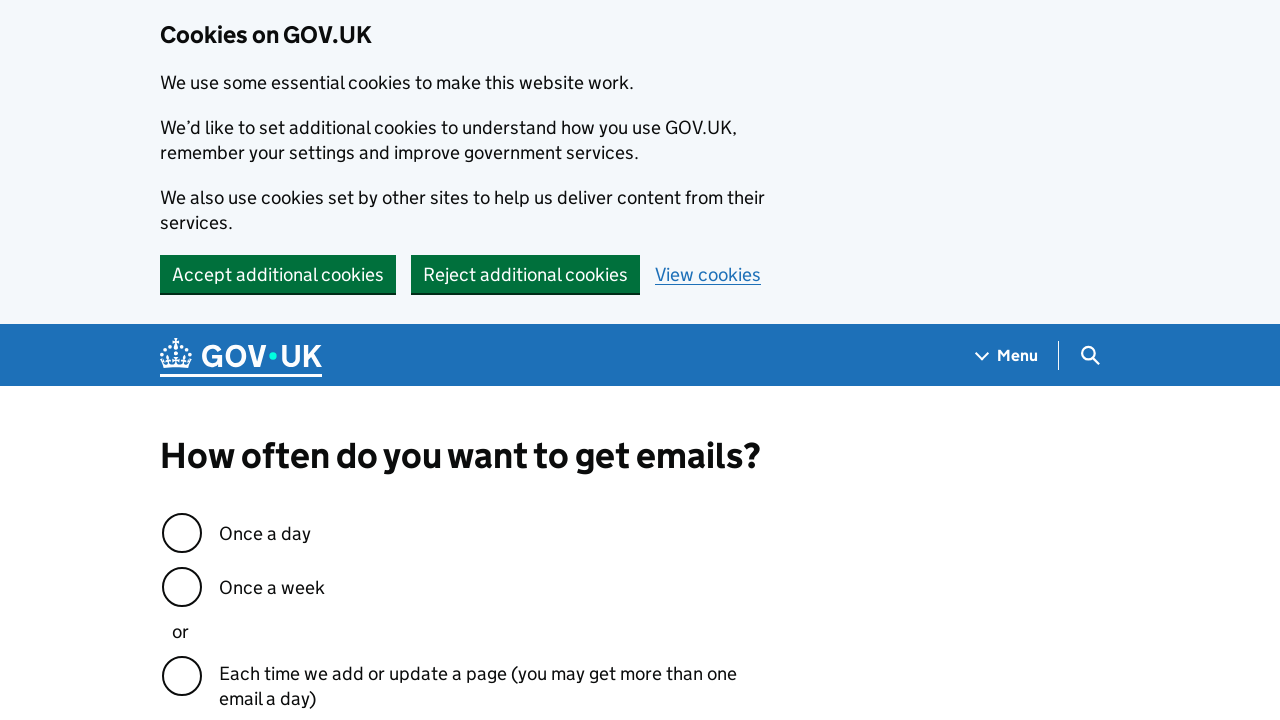